Navigates through a blog's pagination by clicking the next button until reaching the last page, counting blog entry titles on each page.

Starting URL: http://srkgakezilabda.hu/blog

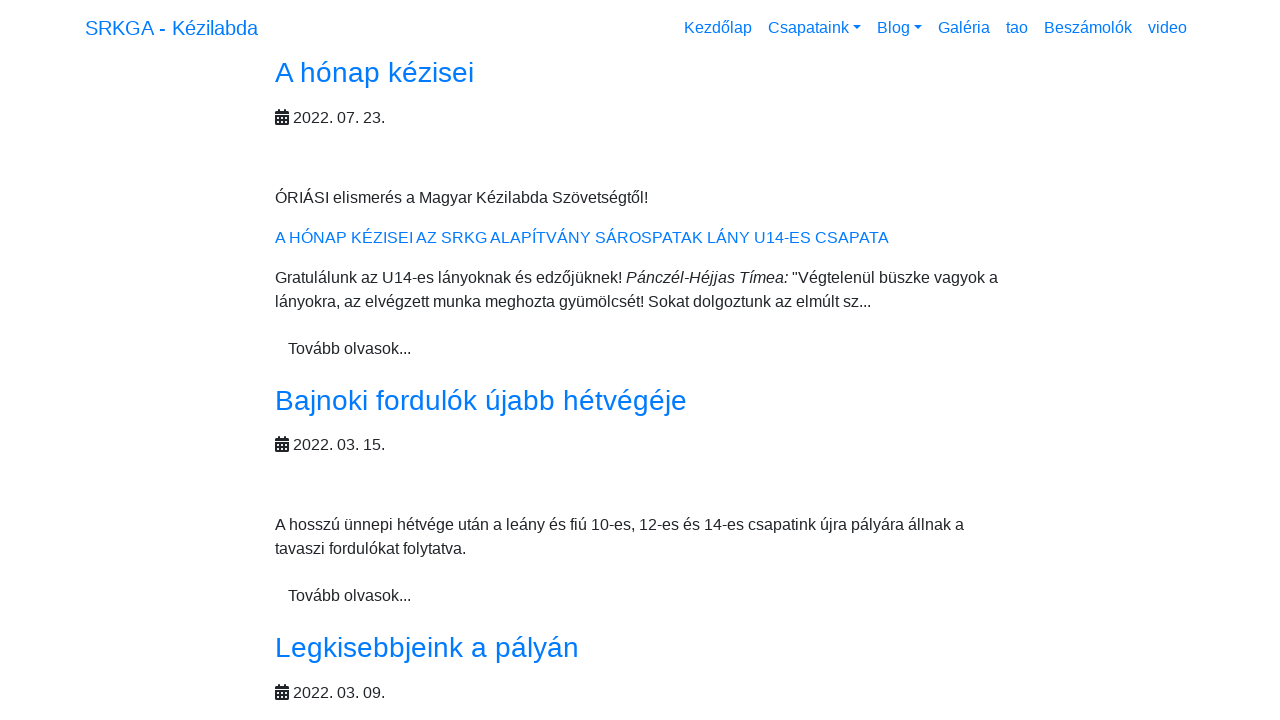

Waited for blog entry titles to load on initial page
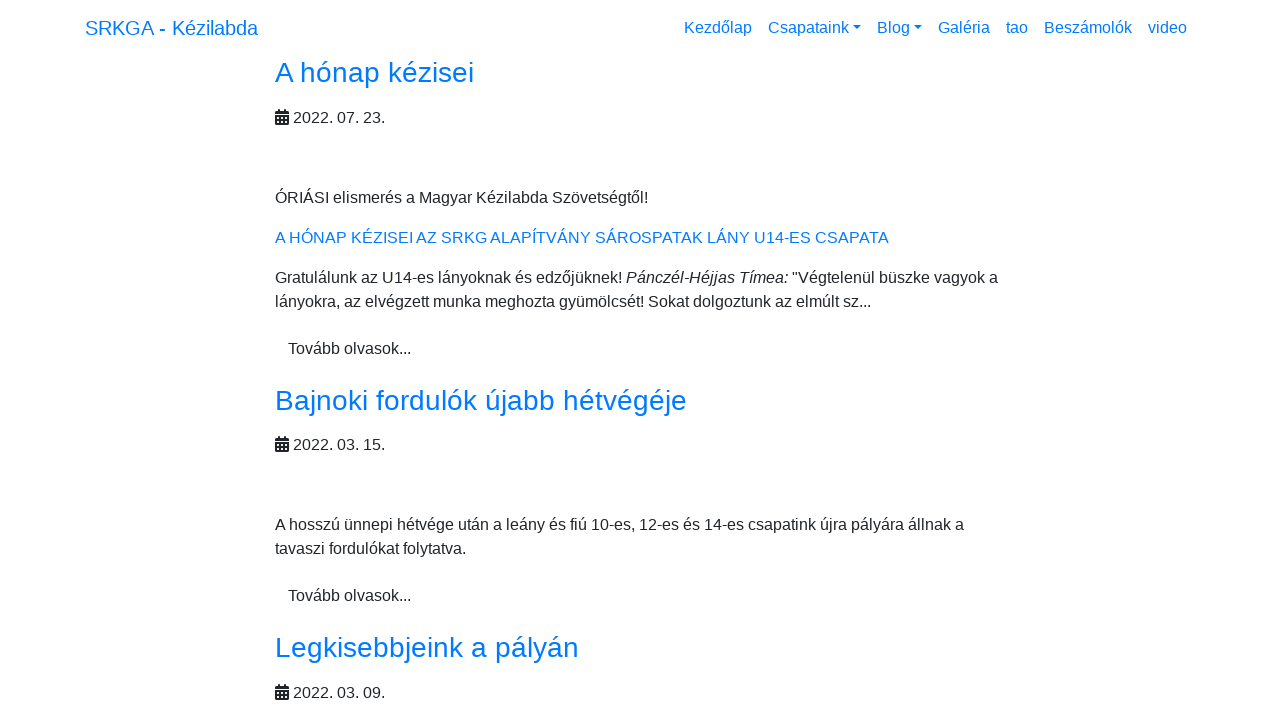

Counted 10 blog entry titles on the first page
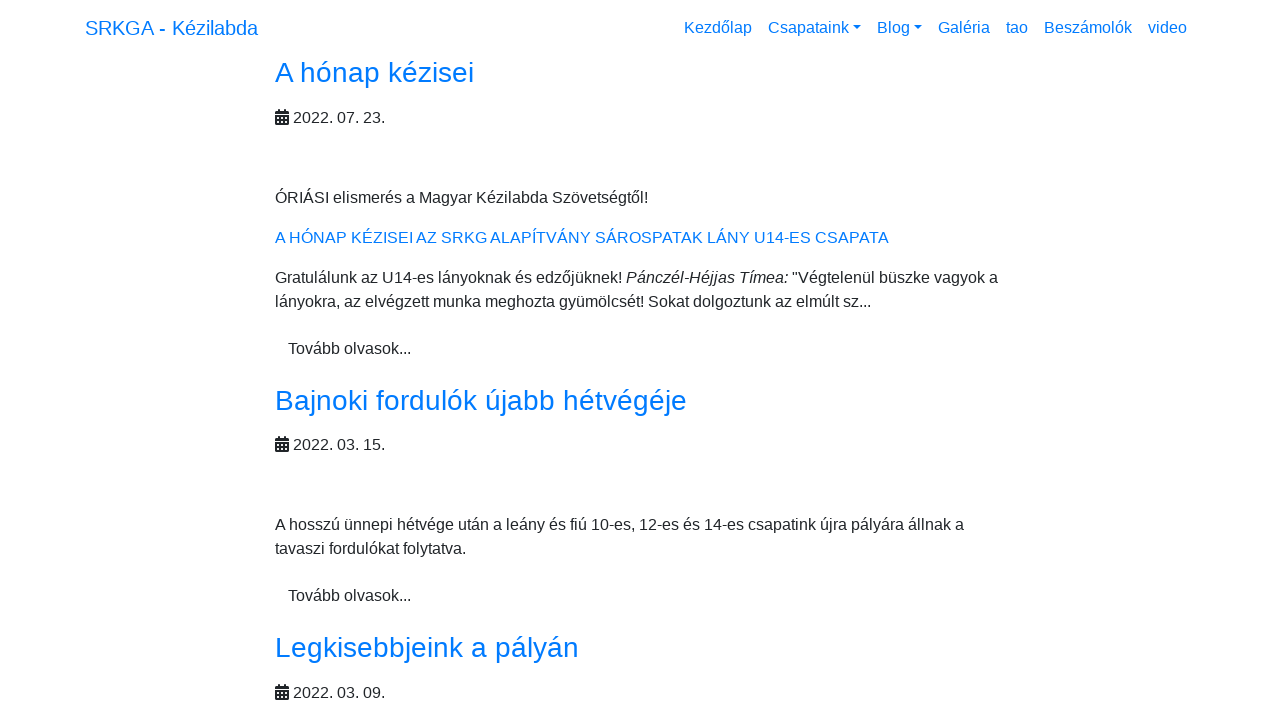

Located the pagination next button
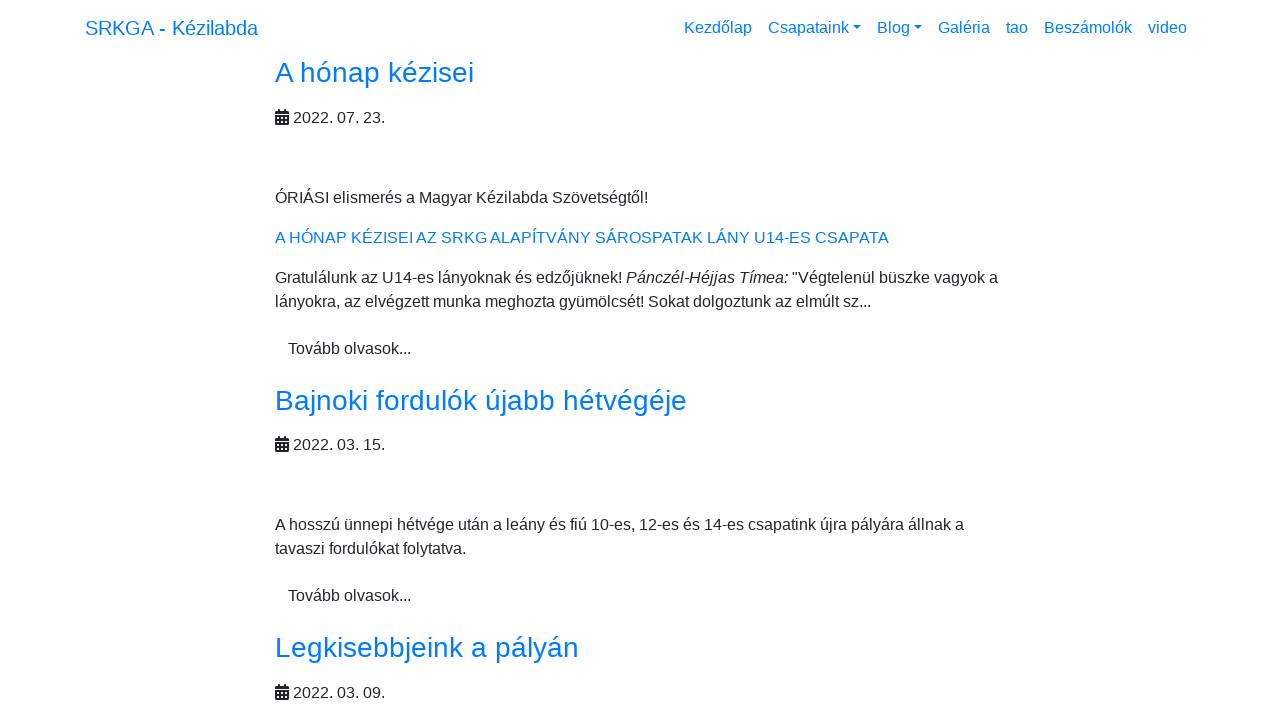

Clicked the next button to navigate to the next page at (238, 361) on xpath=//*[@class='pagination']/li[last()]//a
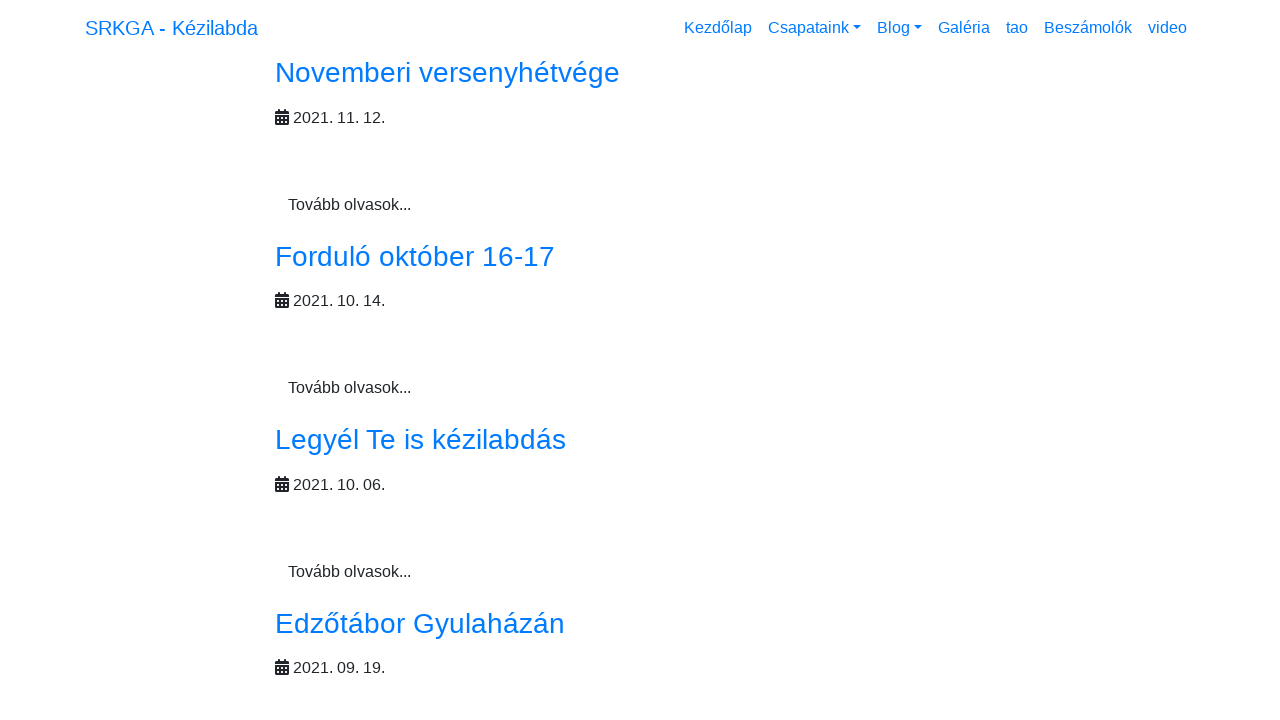

Waited for blog entry titles to load on the next page
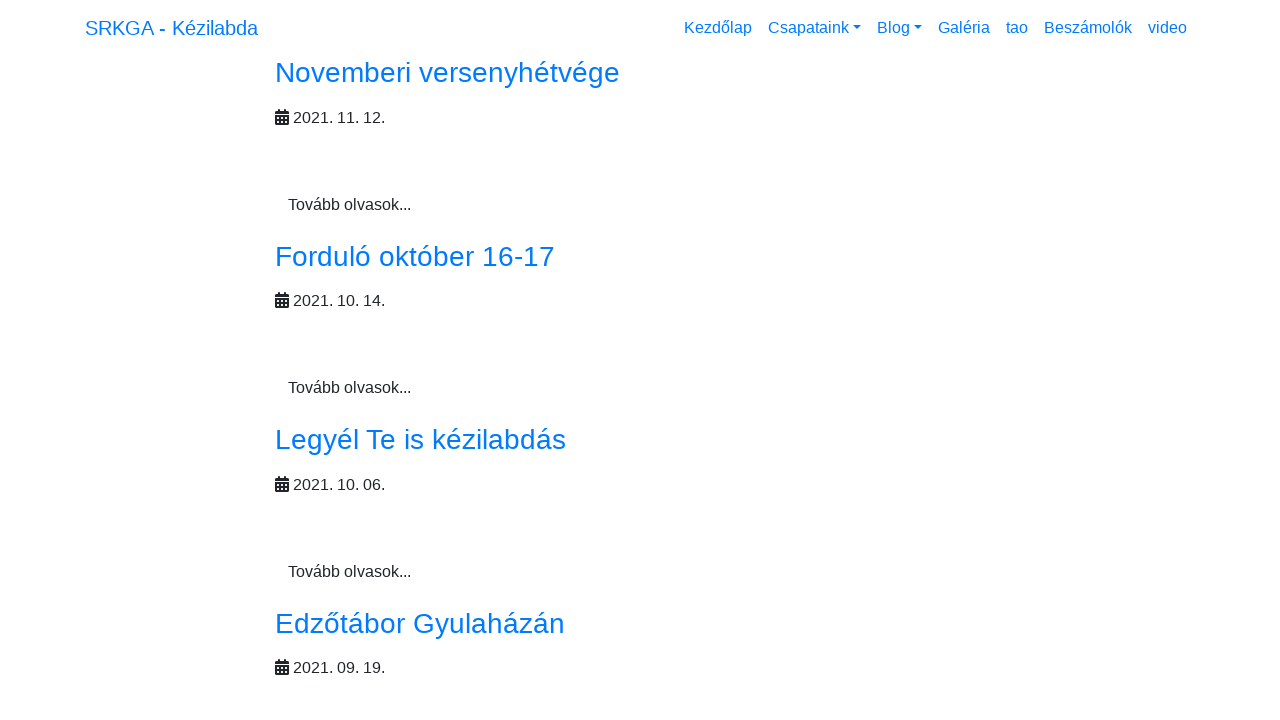

Counted 10 blog entry titles on current page, total count is now 20
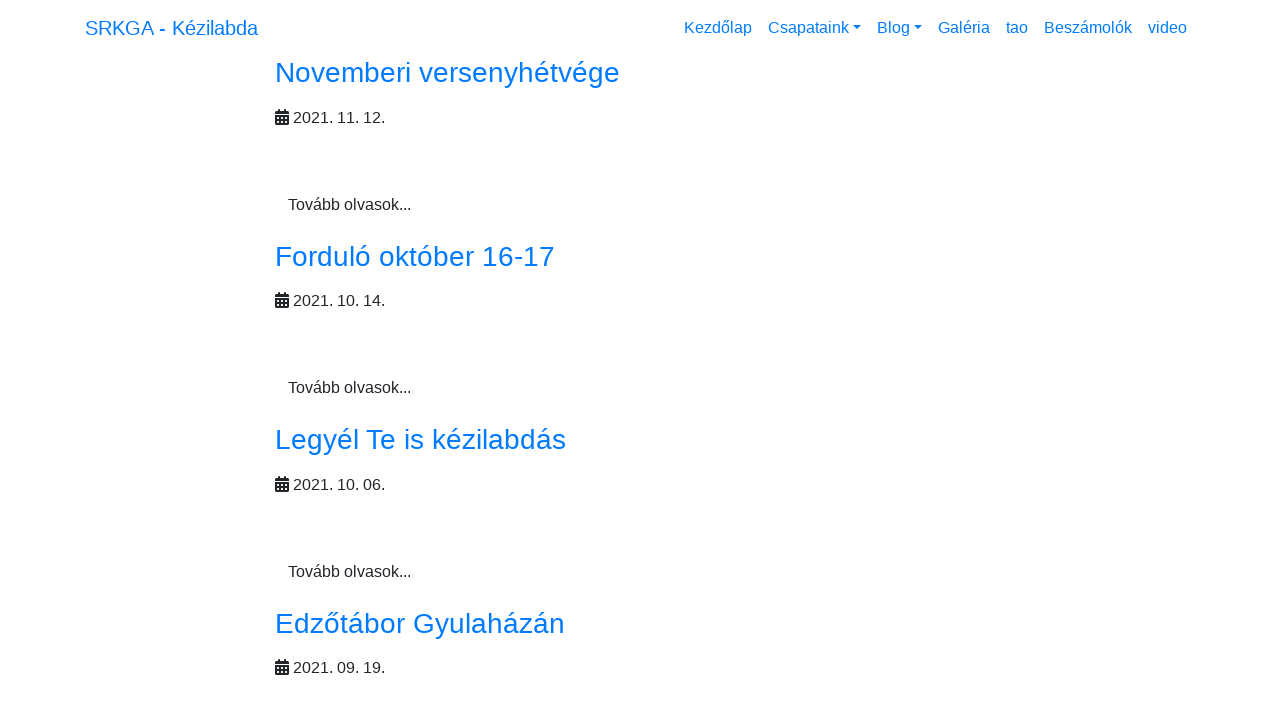

Re-evaluated pagination next button state
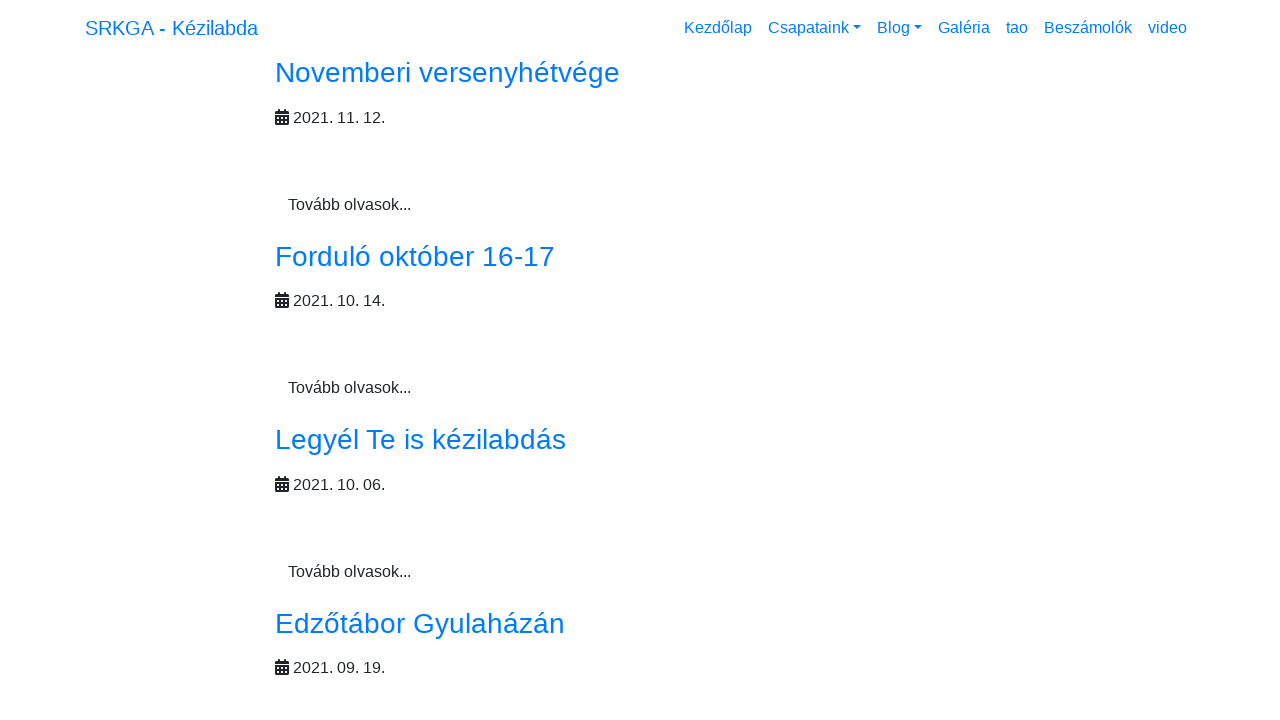

Clicked the next button to navigate to the next page at (238, 361) on xpath=//*[@class='pagination']/li[last()]//a
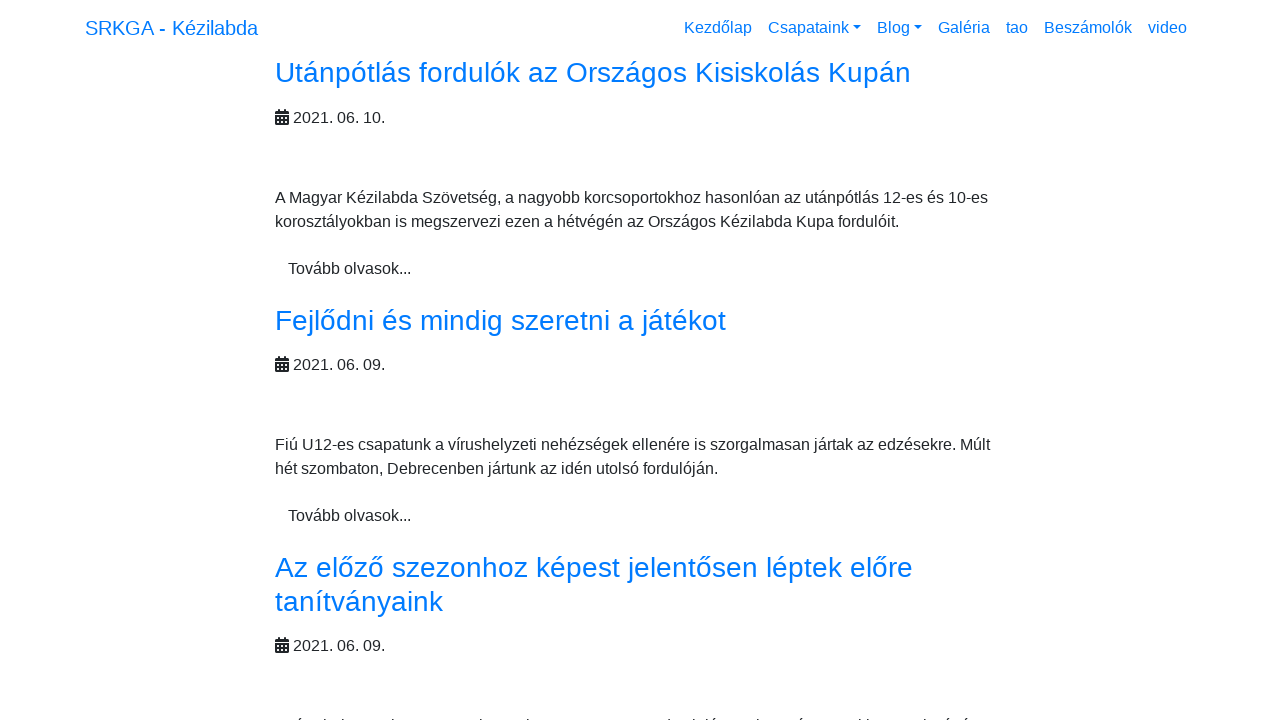

Waited for blog entry titles to load on the next page
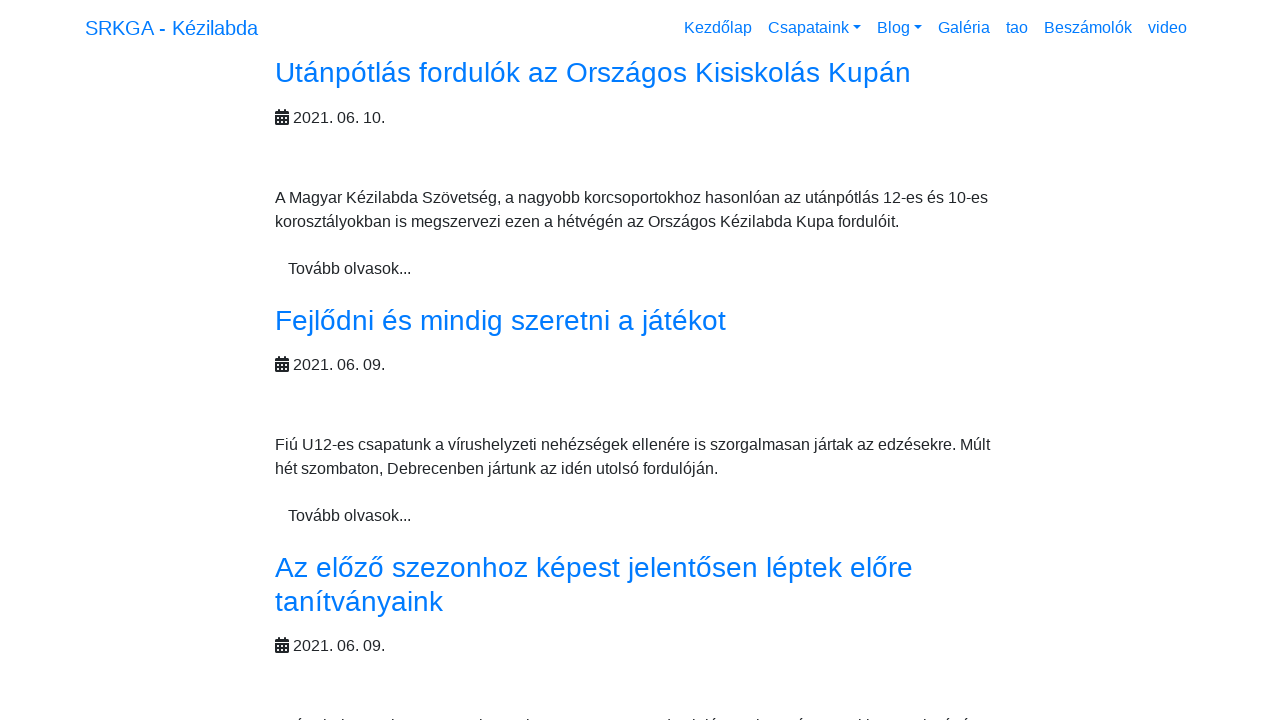

Counted 7 blog entry titles on current page, total count is now 27
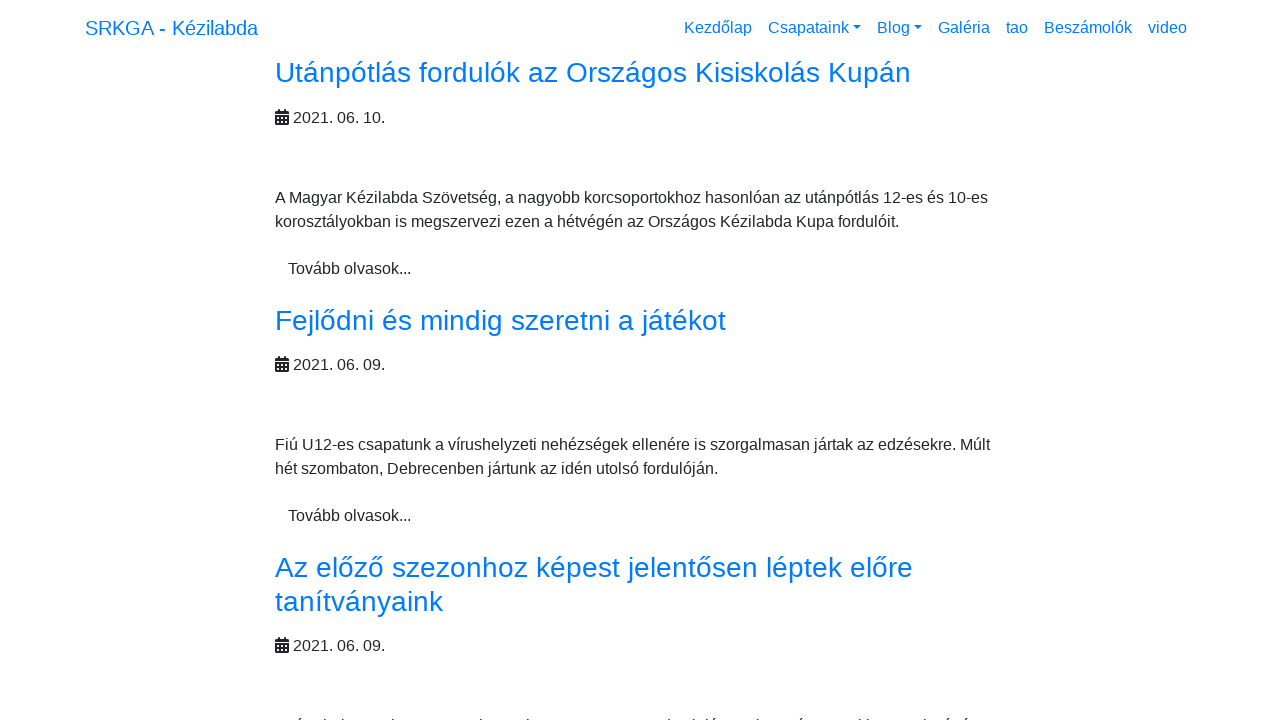

Re-evaluated pagination next button state
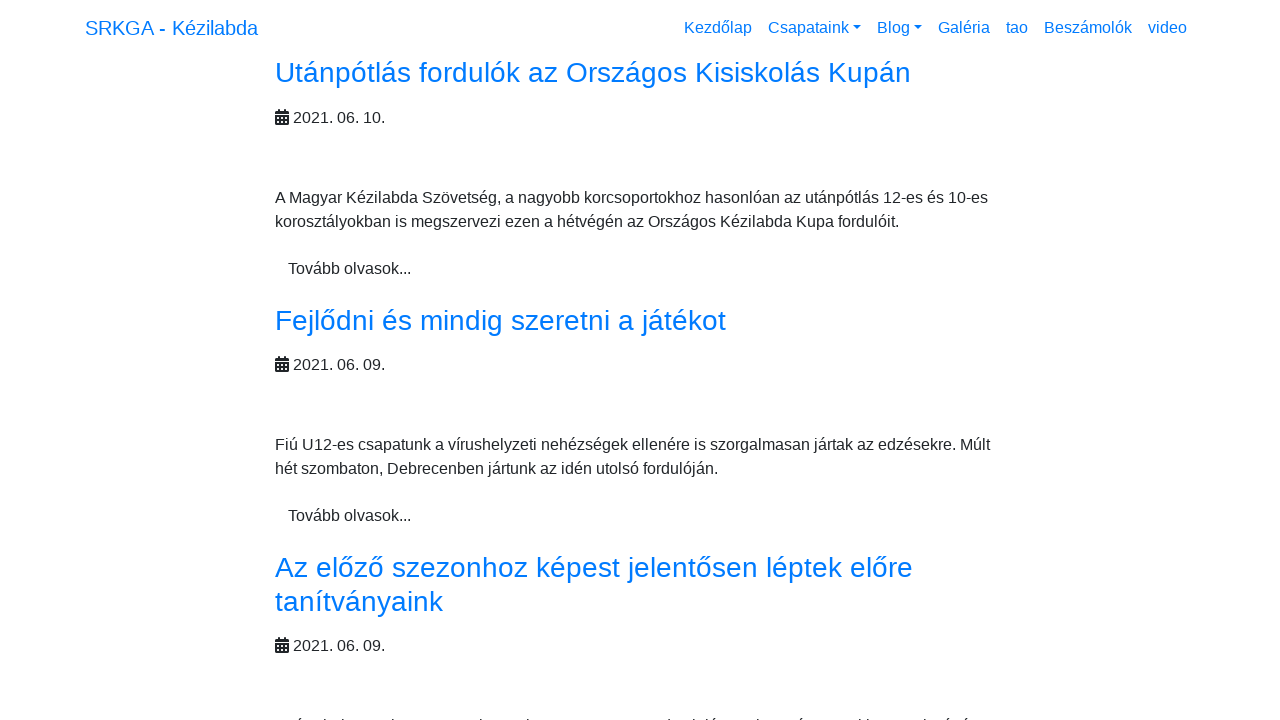

Pagination complete - reached last page with total blog entry count of 27
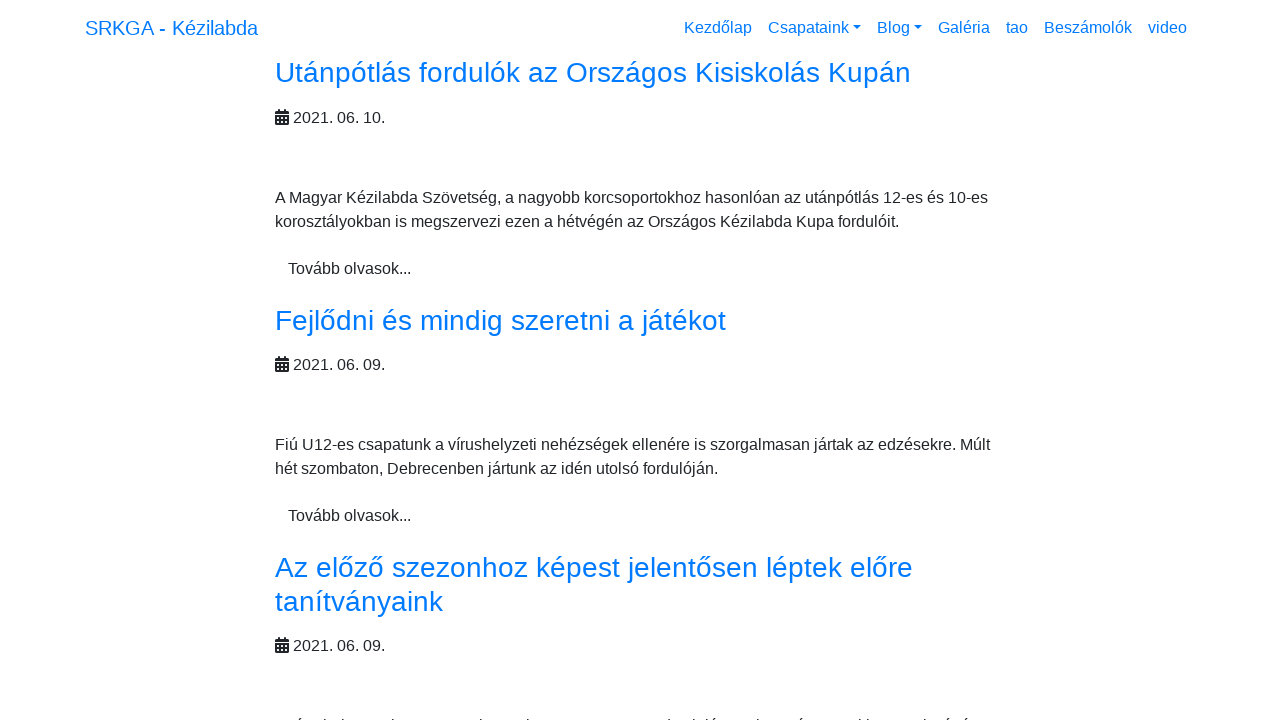

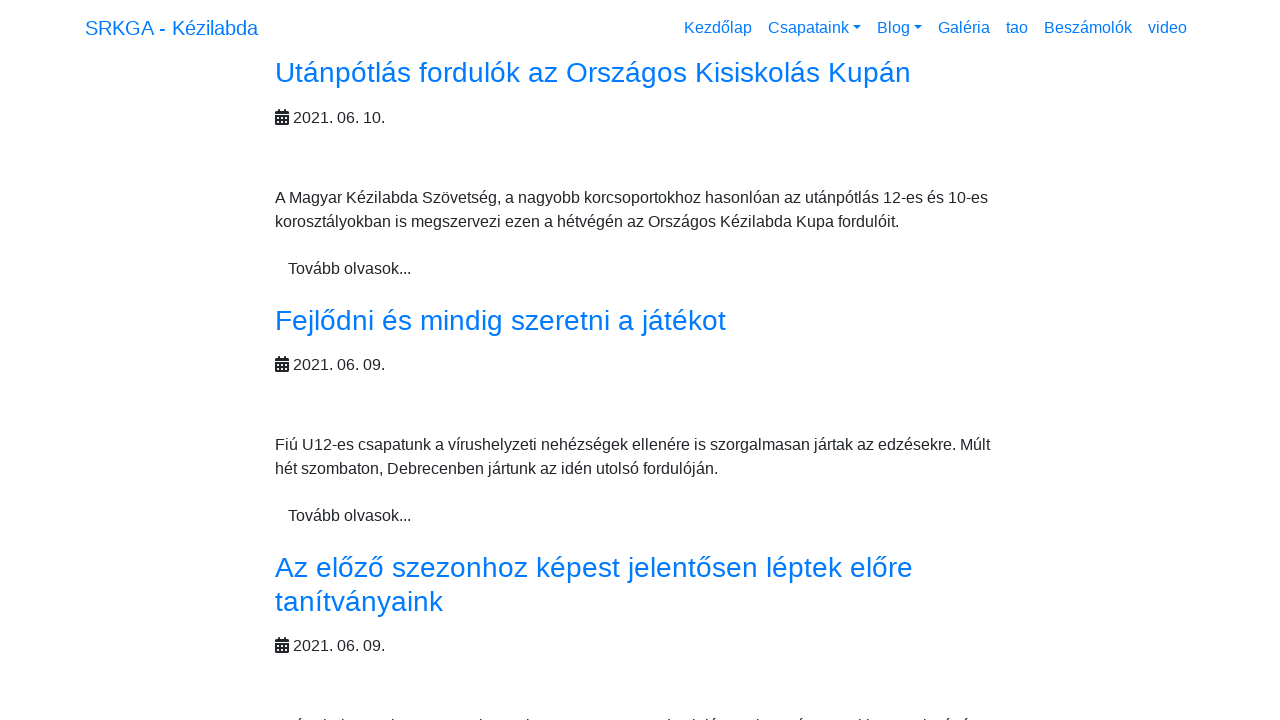